Tests drag and drop by offset functionality by dragging an element a specific pixel distance

Starting URL: https://jqueryui.com/droppable/

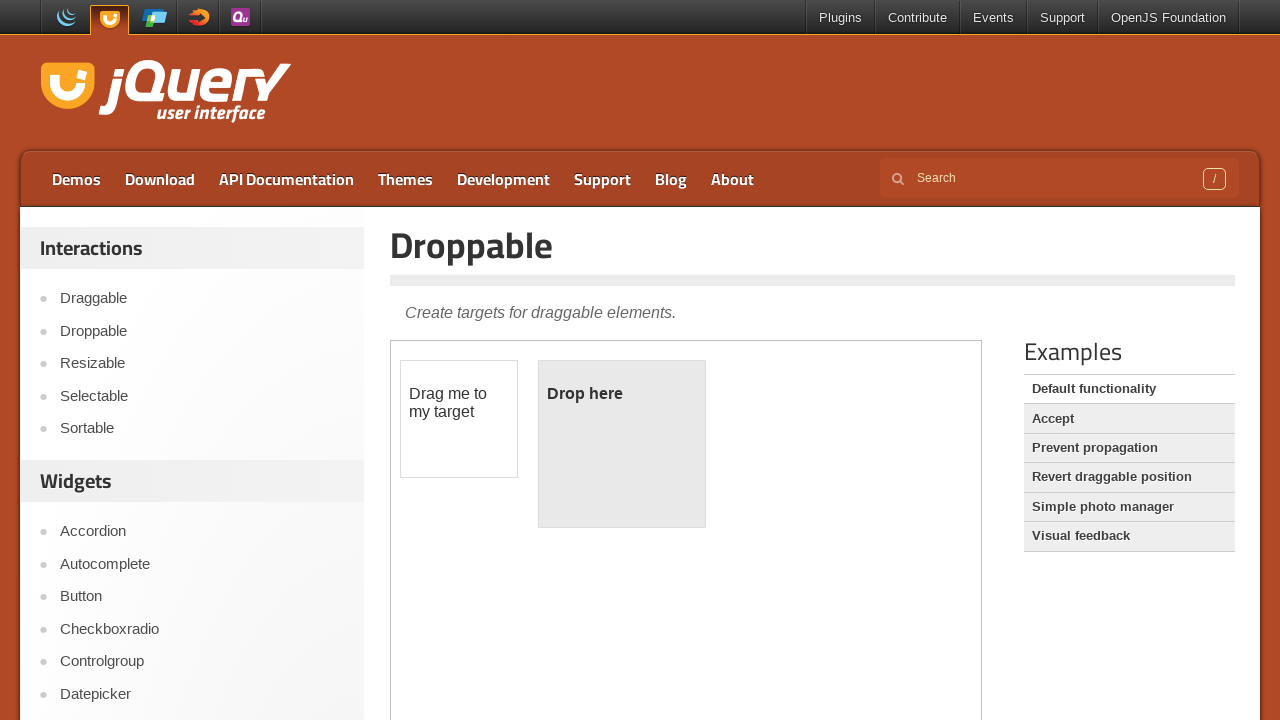

Located iframe containing draggable elements
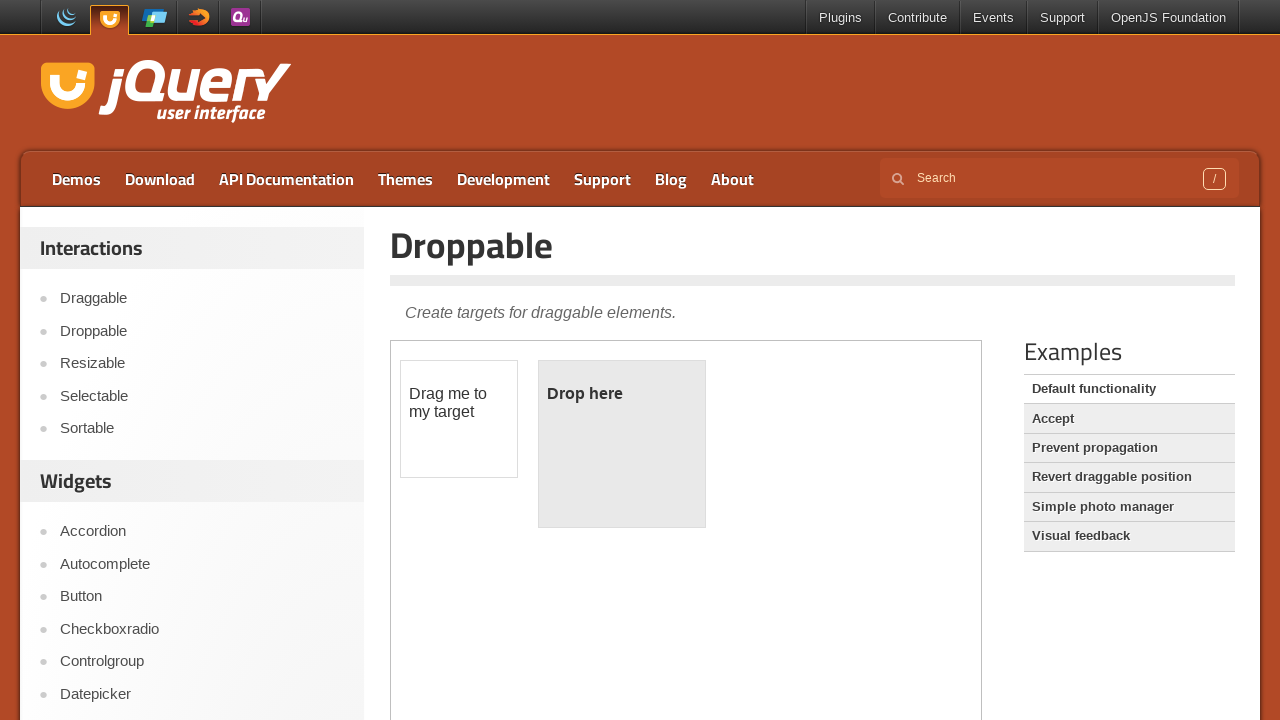

Located draggable element with id 'draggable'
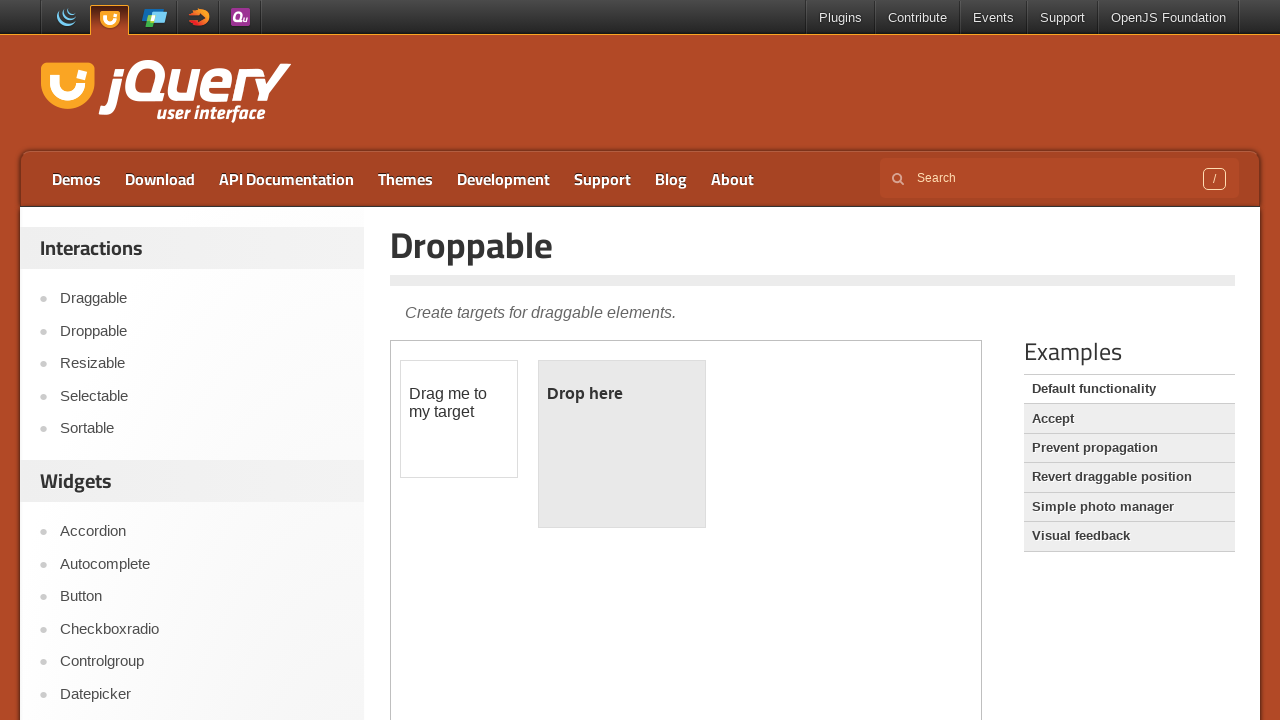

Retrieved bounding box of draggable element
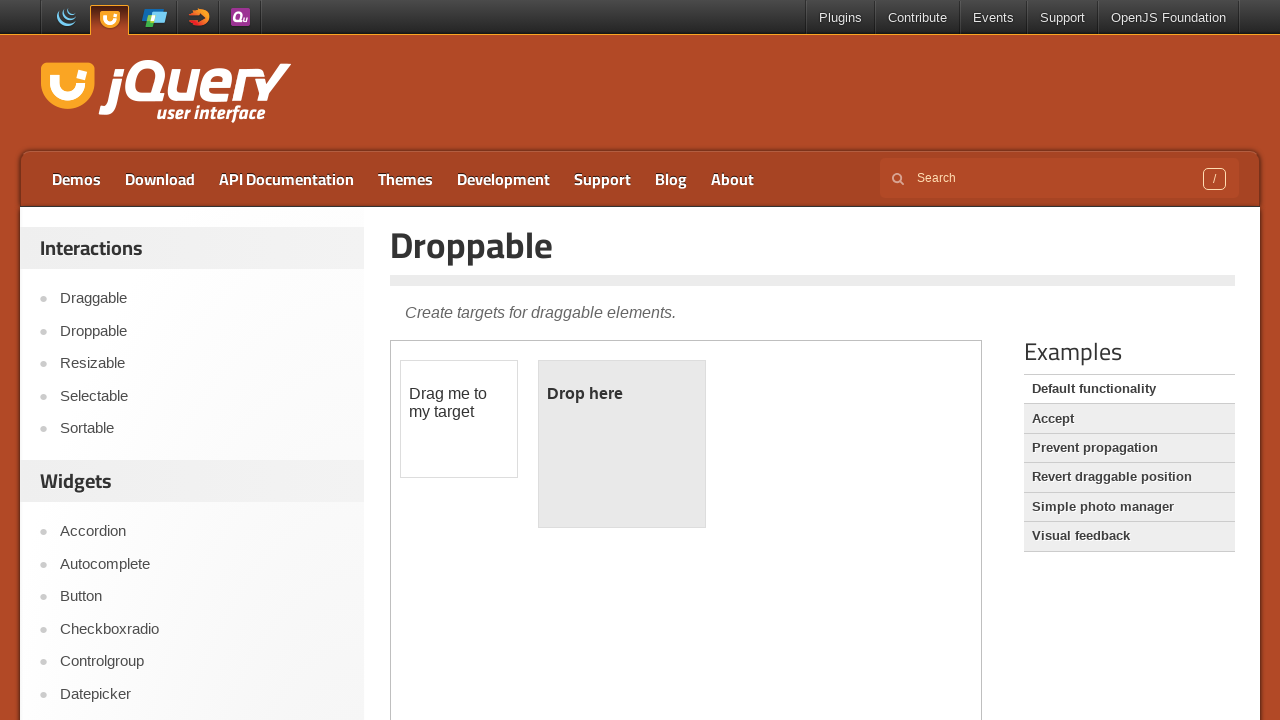

Moved mouse to center of draggable element at (459, 419)
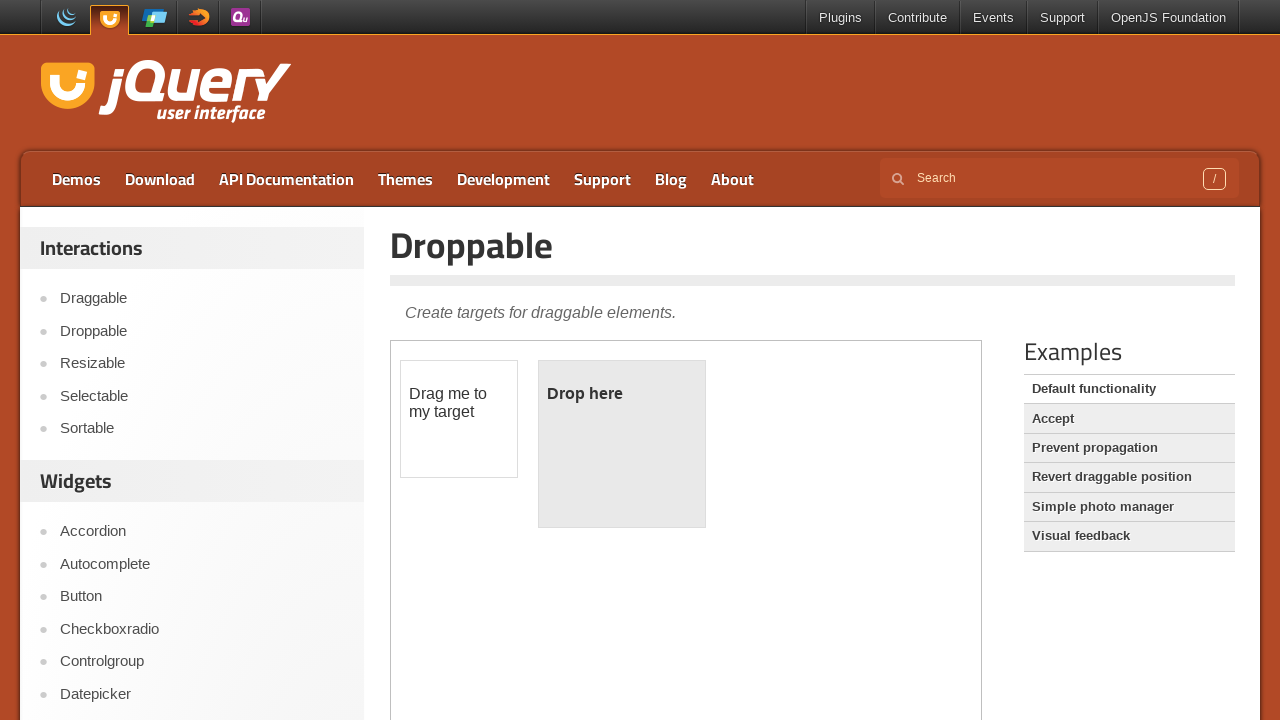

Pressed mouse button down to start drag at (459, 419)
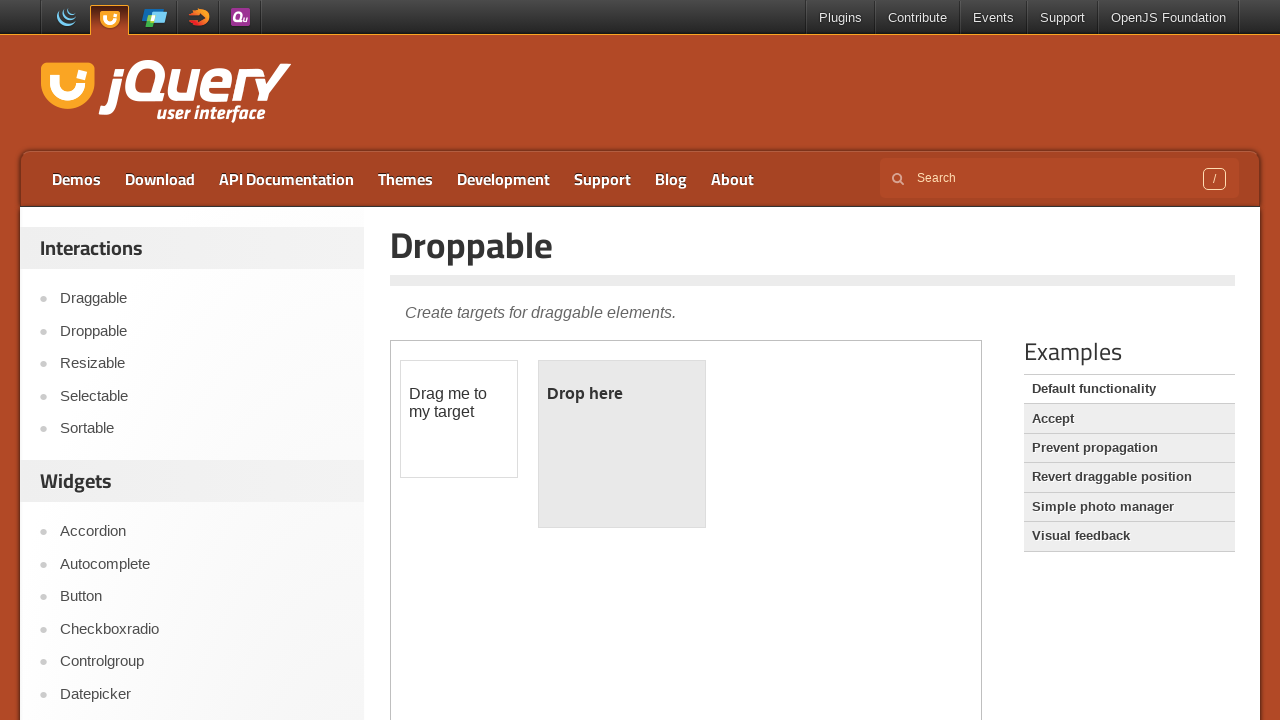

Dragged element 163 pixels right and 28 pixels down at (622, 447)
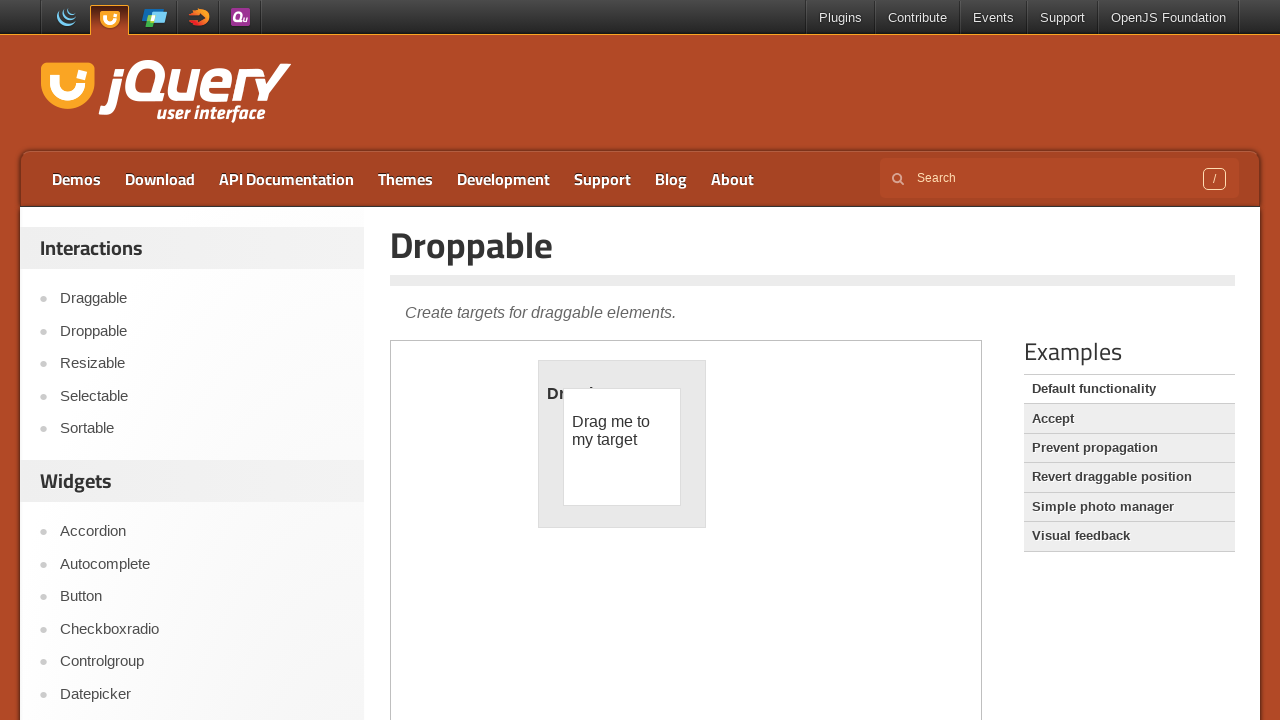

Released mouse button to complete drag and drop at (622, 447)
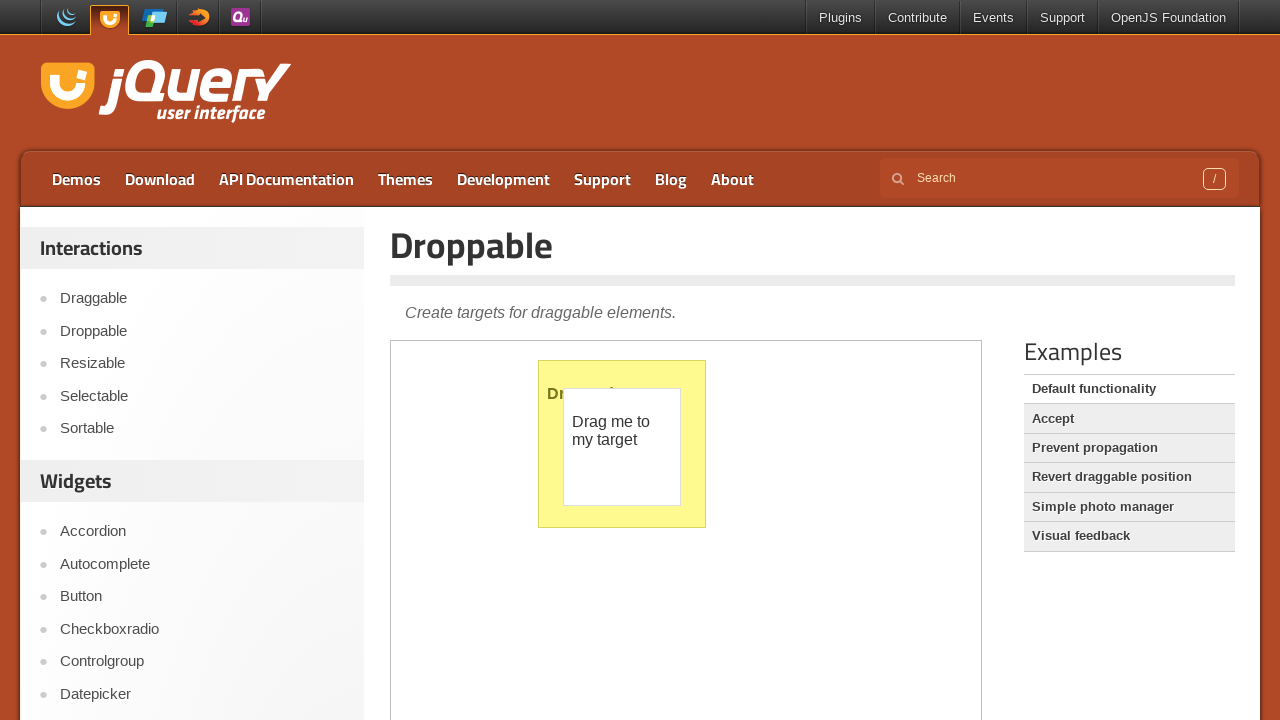

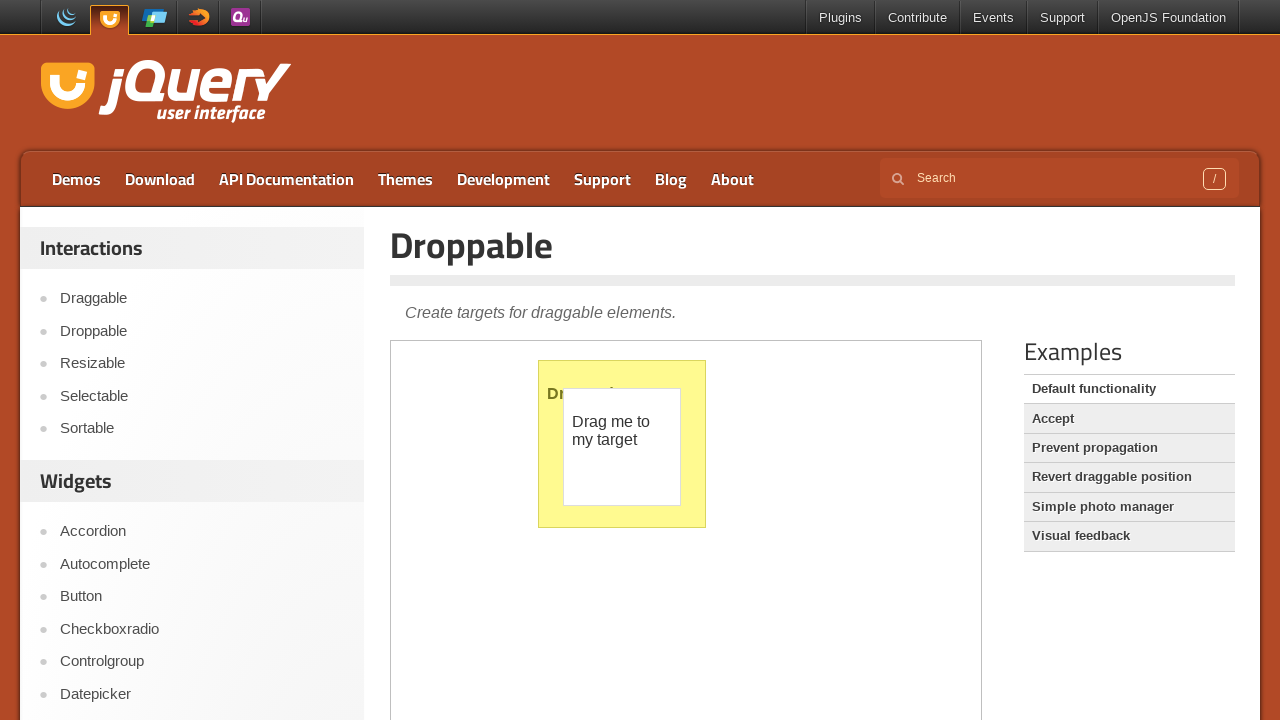